Tests dynamic properties by clicking on a color change button

Starting URL: https://demoqa.com/elements

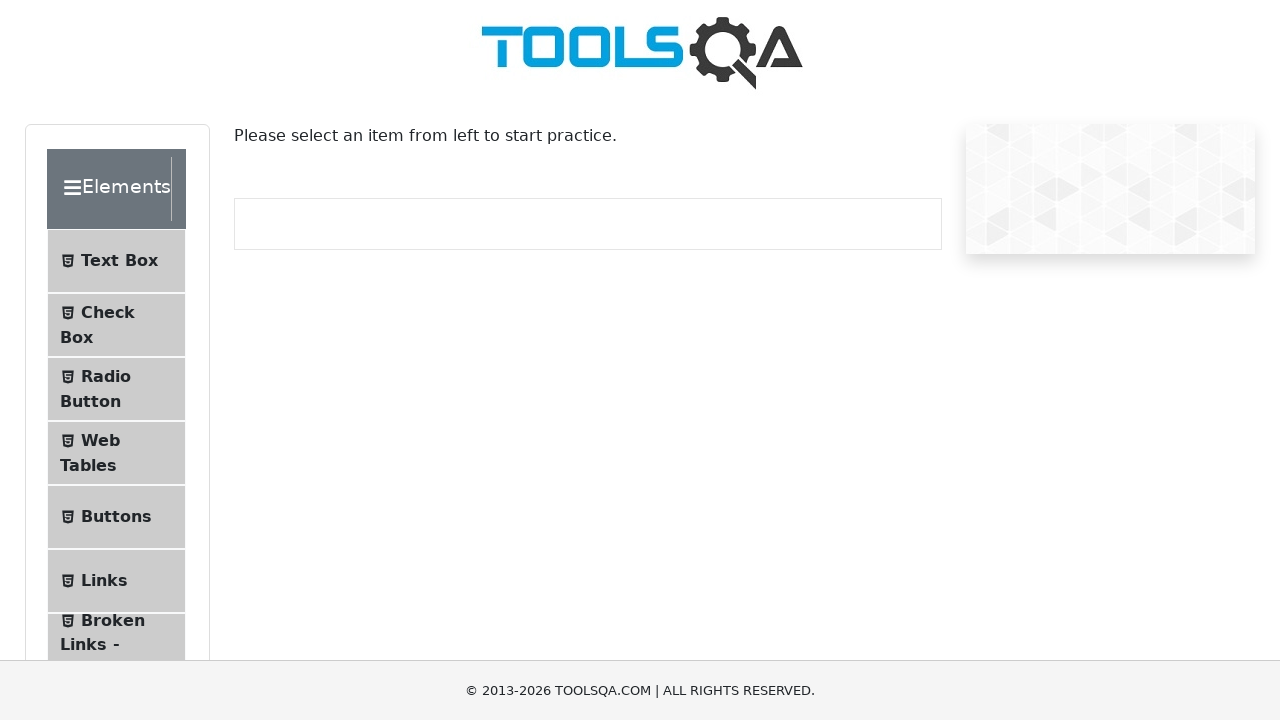

Scrolled down by 350x250 pixels
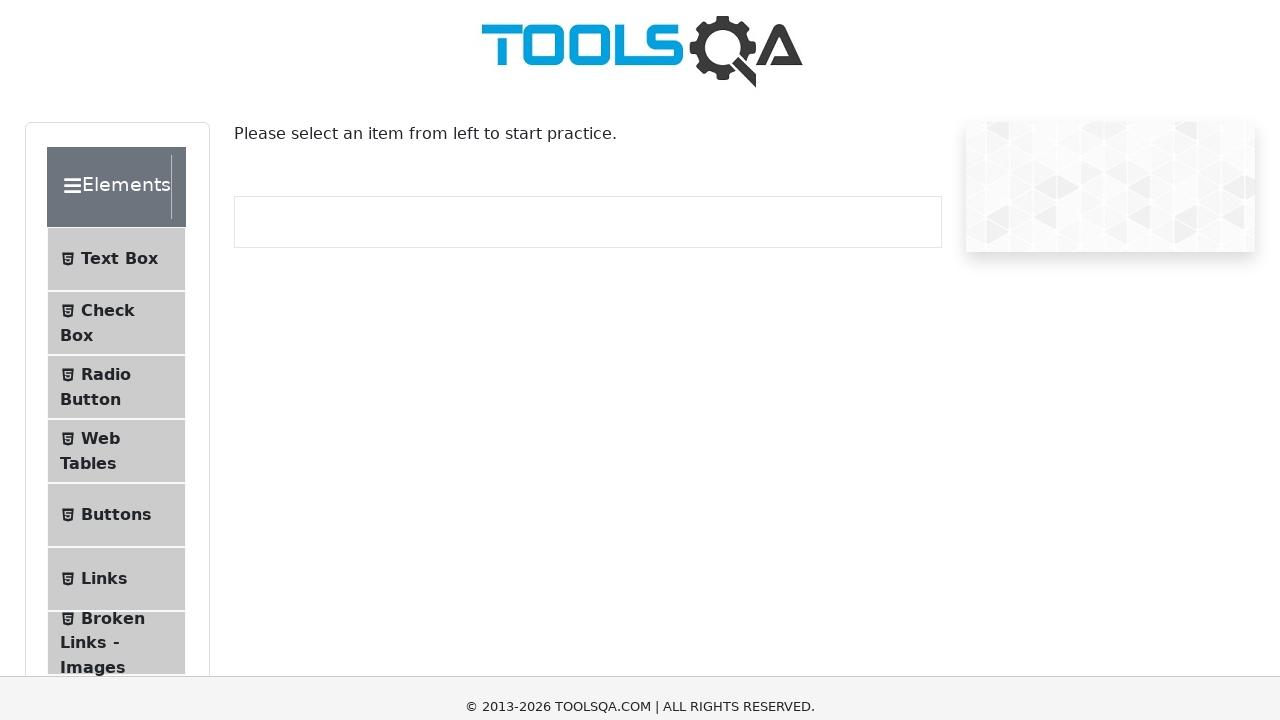

Scrolled down by another 350x250 pixels
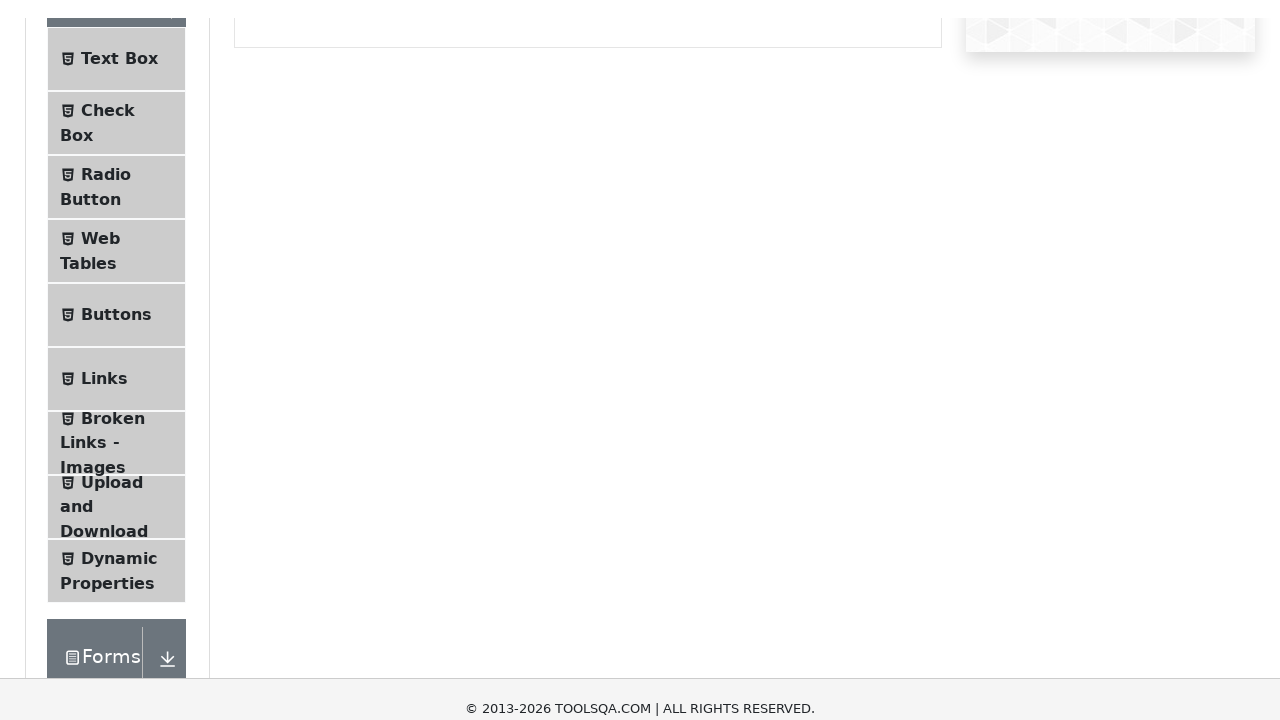

Clicked on Dynamic Properties menu item at (116, 369) on xpath=(//li)[9]
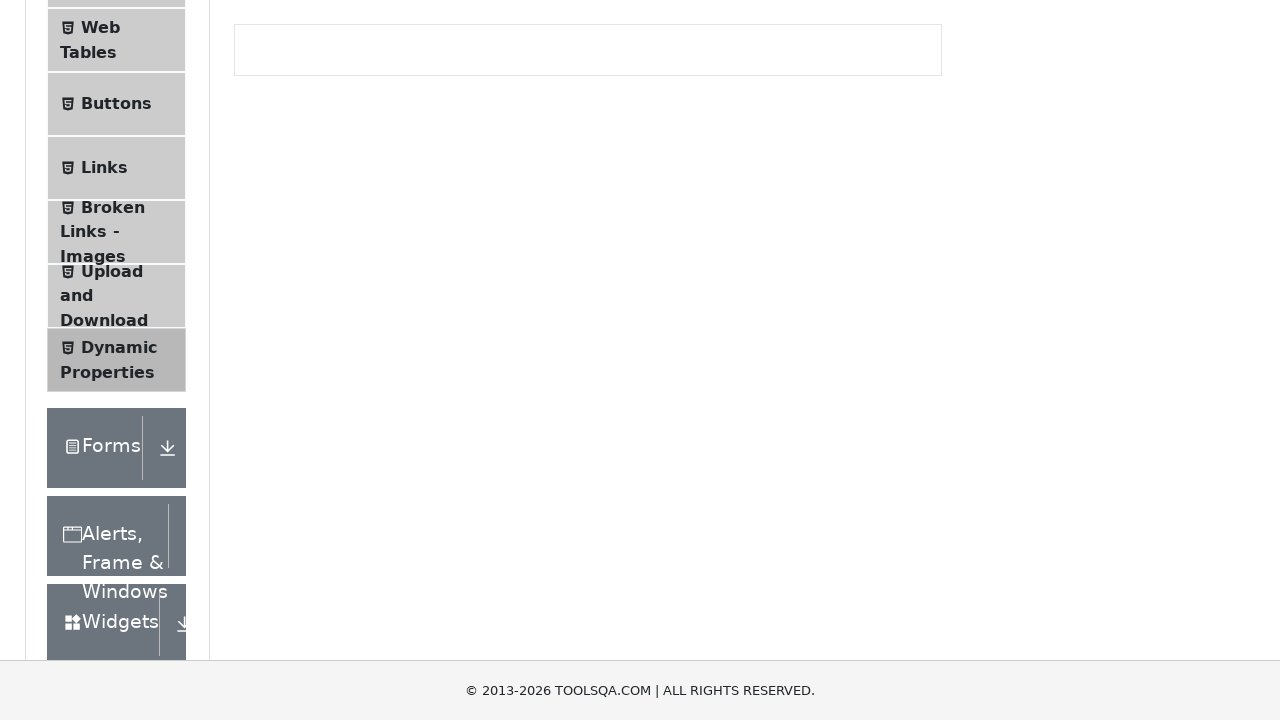

Clicked the color change button to test dynamic properties at (301, 360) on #colorChange
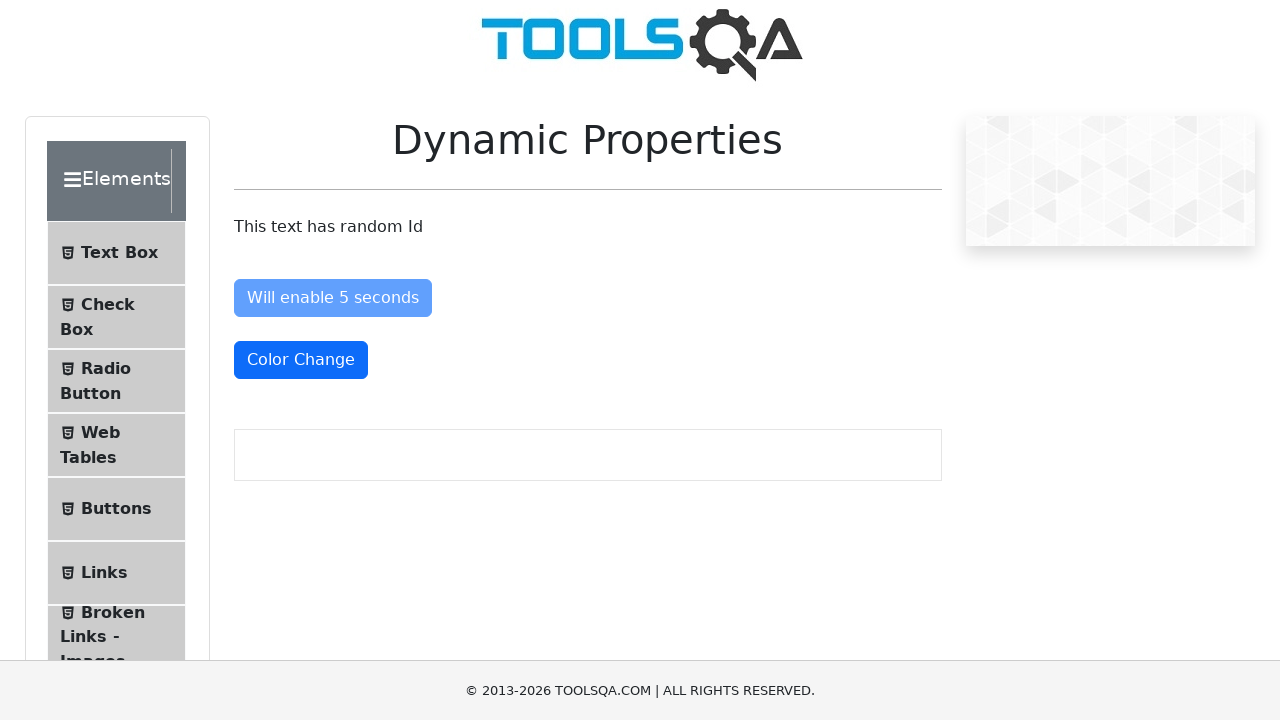

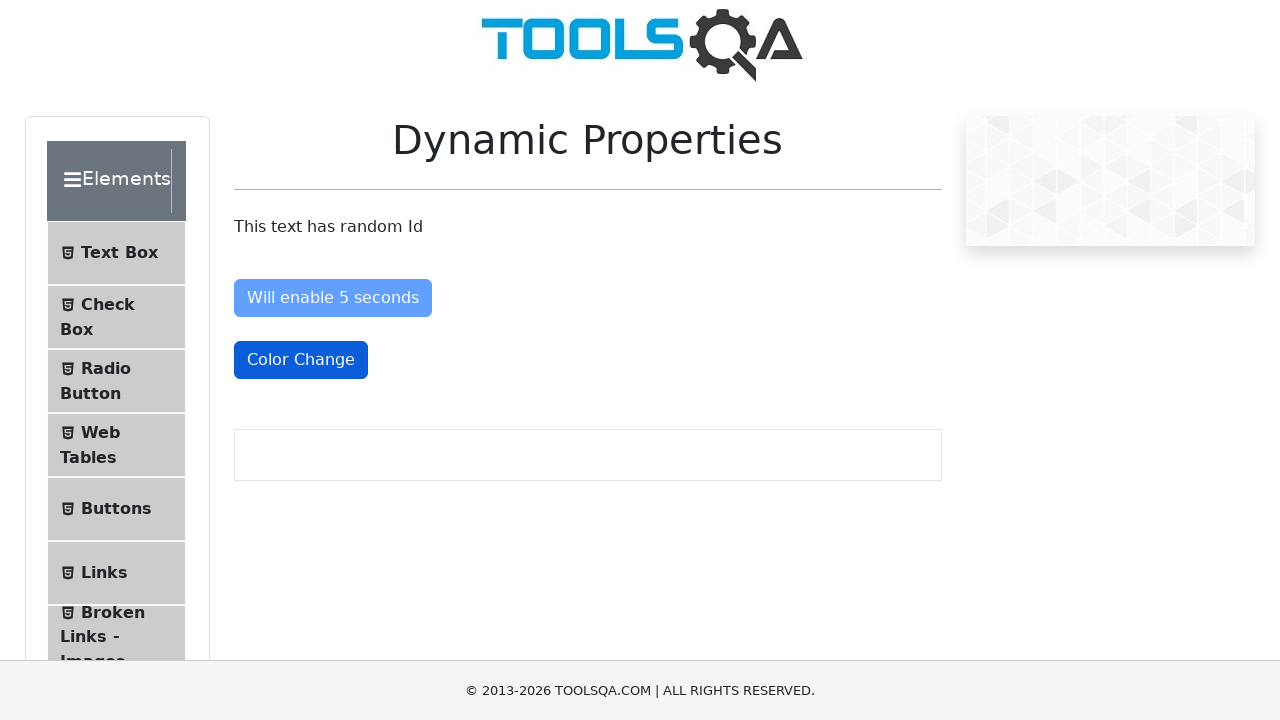